Tests dynamic country dropdown by typing a country name and selecting from autocomplete suggestions

Starting URL: https://rahulshettyacademy.com/AutomationPractice/

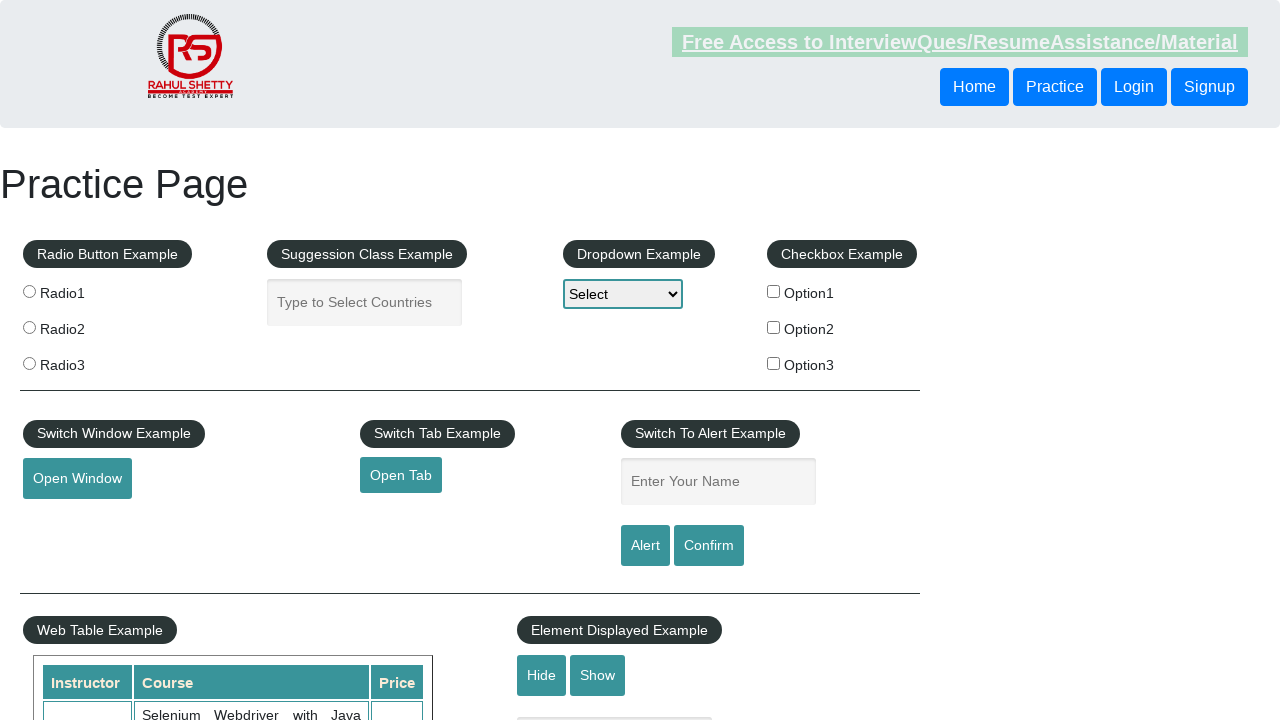

Entered 'India' in the country autocomplete field on #autocomplete
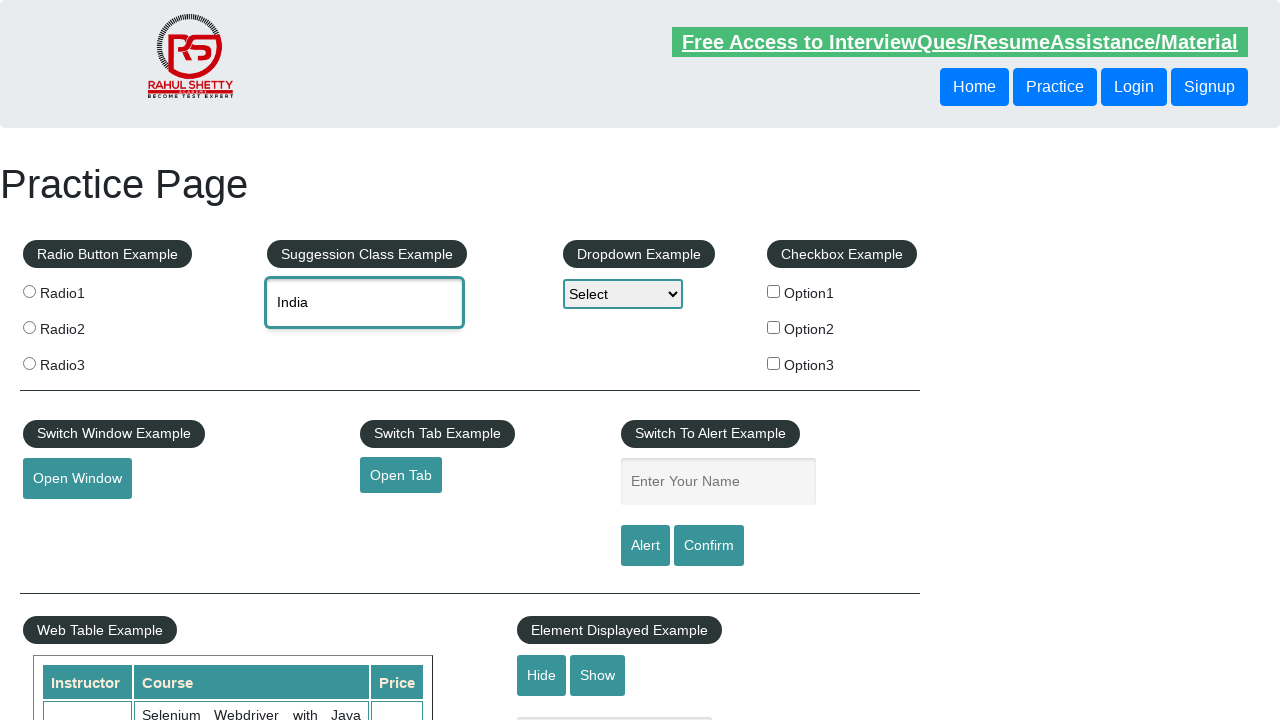

Autocomplete suggestions appeared
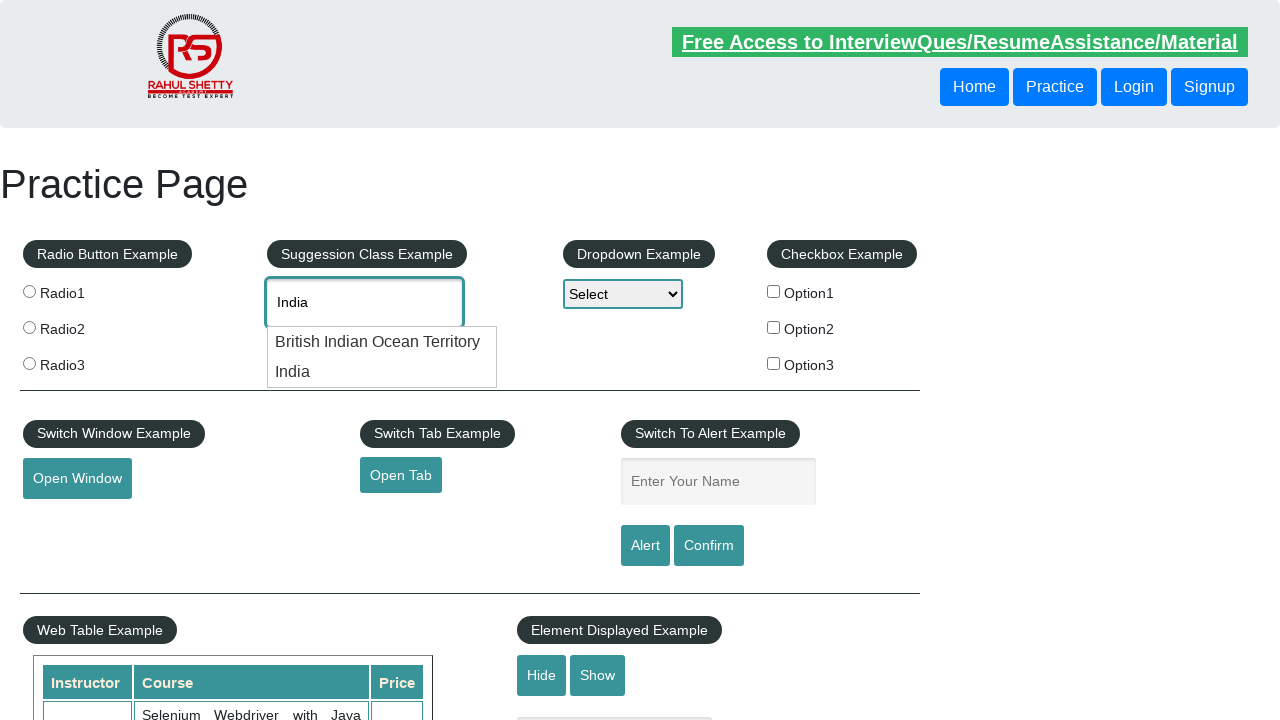

Selected 'India' from the autocomplete dropdown at (382, 342) on .ui-menu-item:has-text('India')
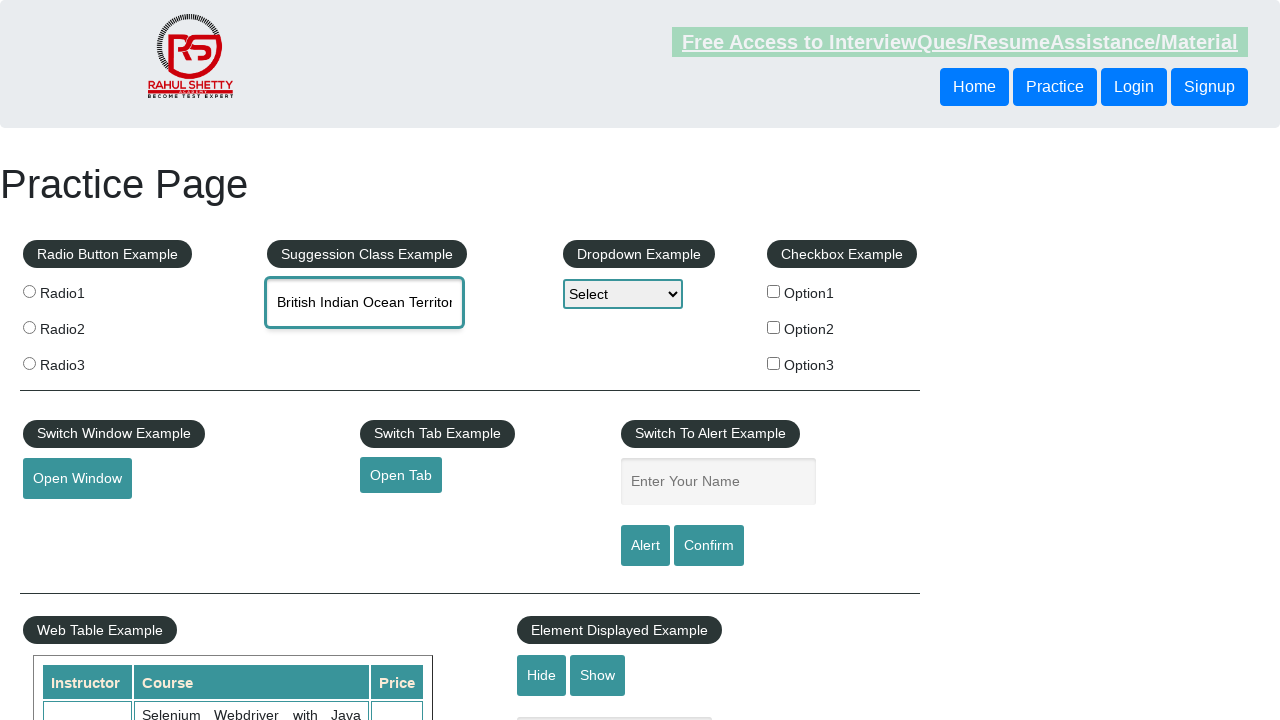

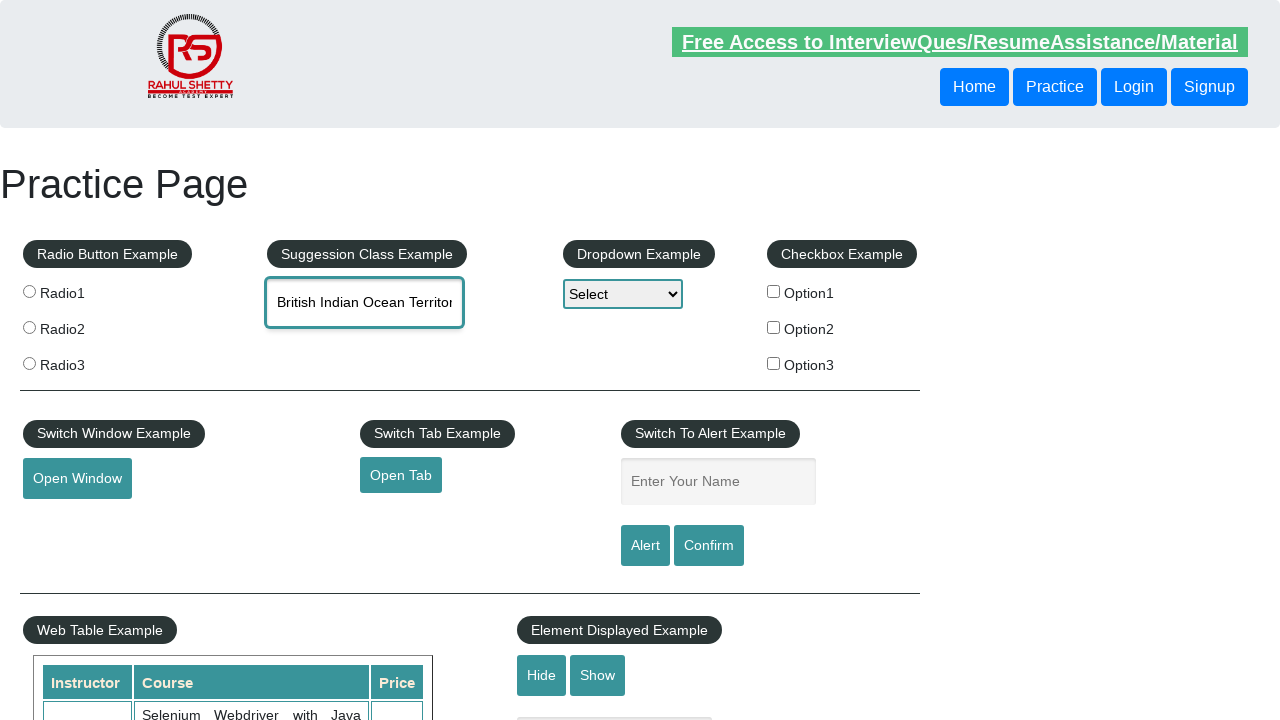